Navigates to Playwright website and clicks the "Get started" link, then verifies the URL contains "intro"

Starting URL: https://playwright.dev/

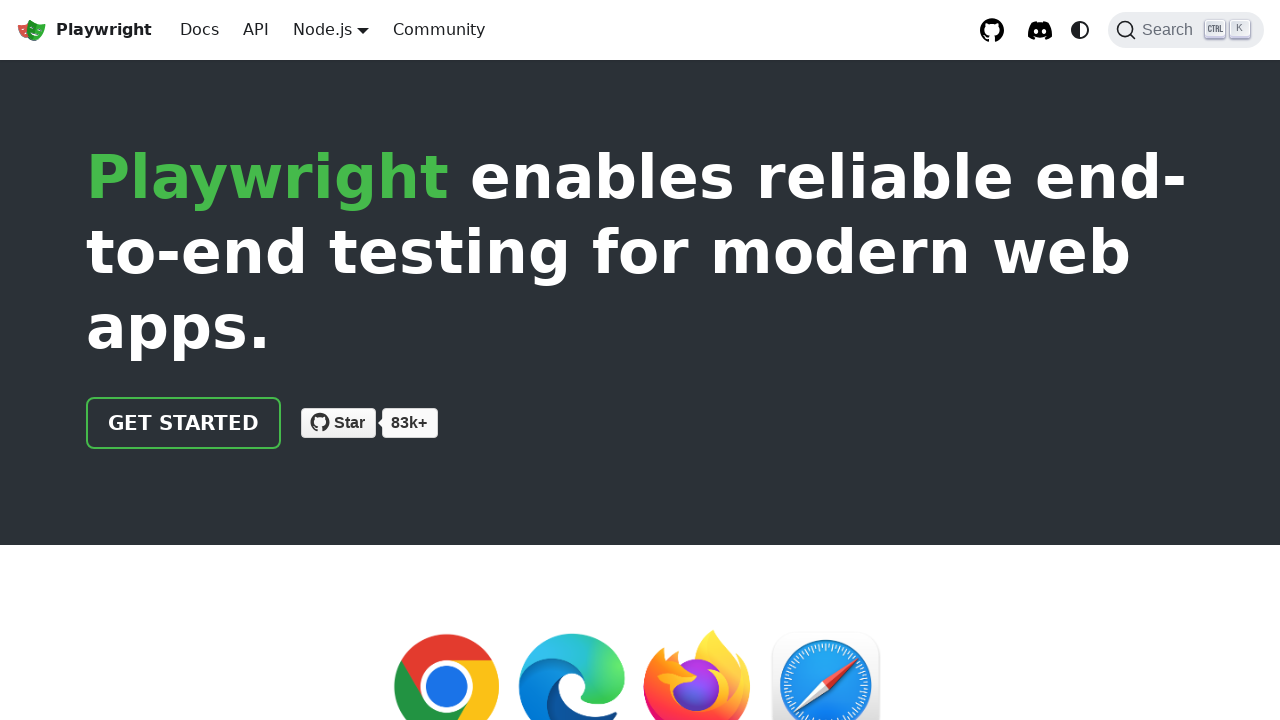

Navigated to Playwright website
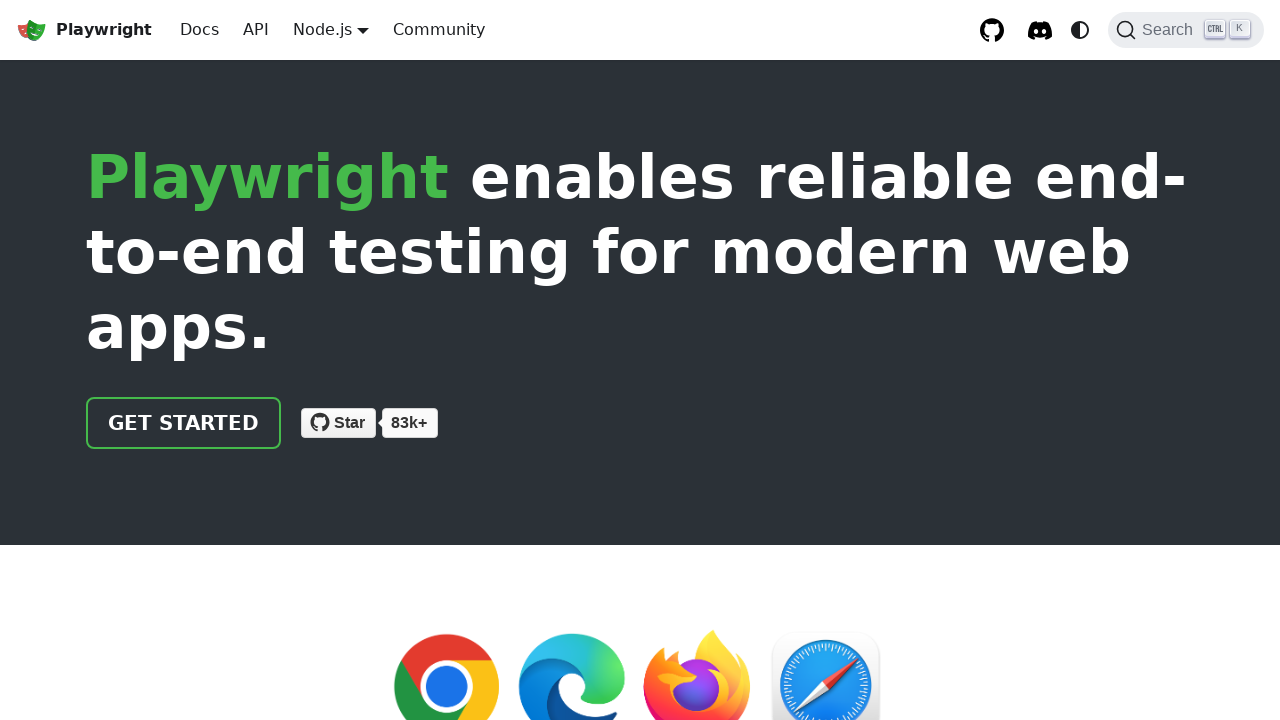

Clicked 'Get started' link at (184, 423) on internal:role=link[name="Get started"i]
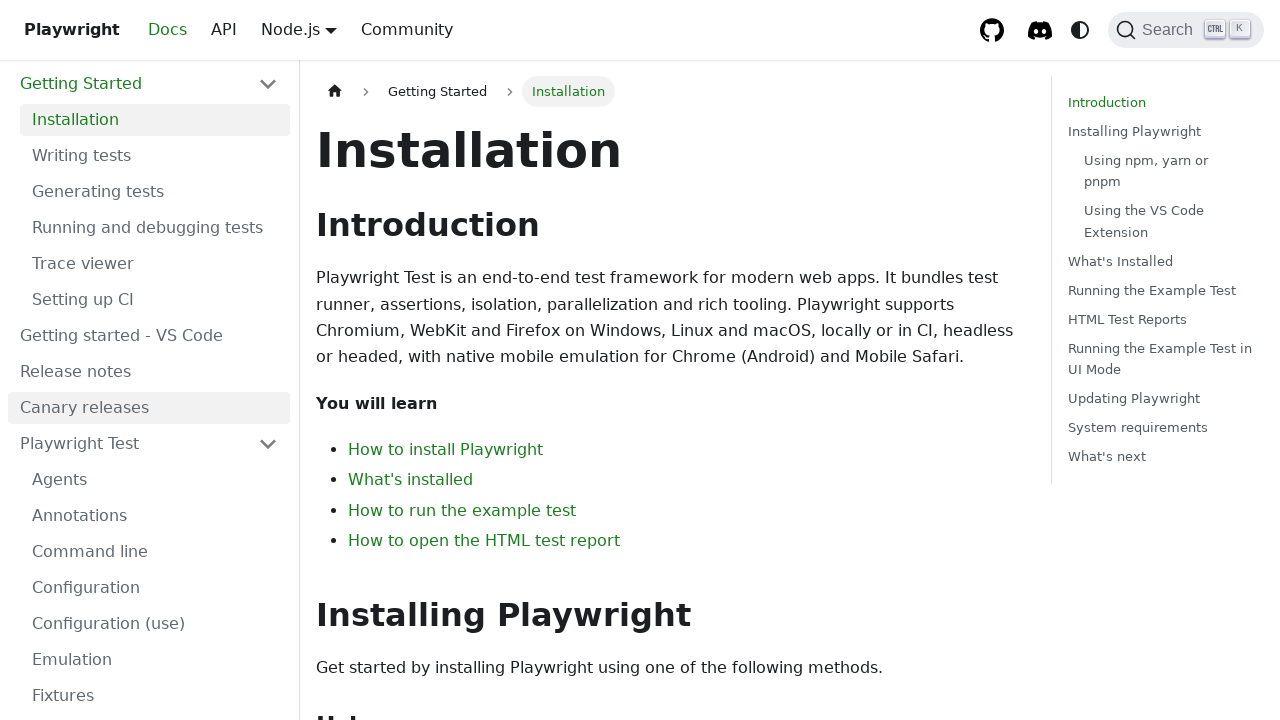

Verified URL contains 'intro'
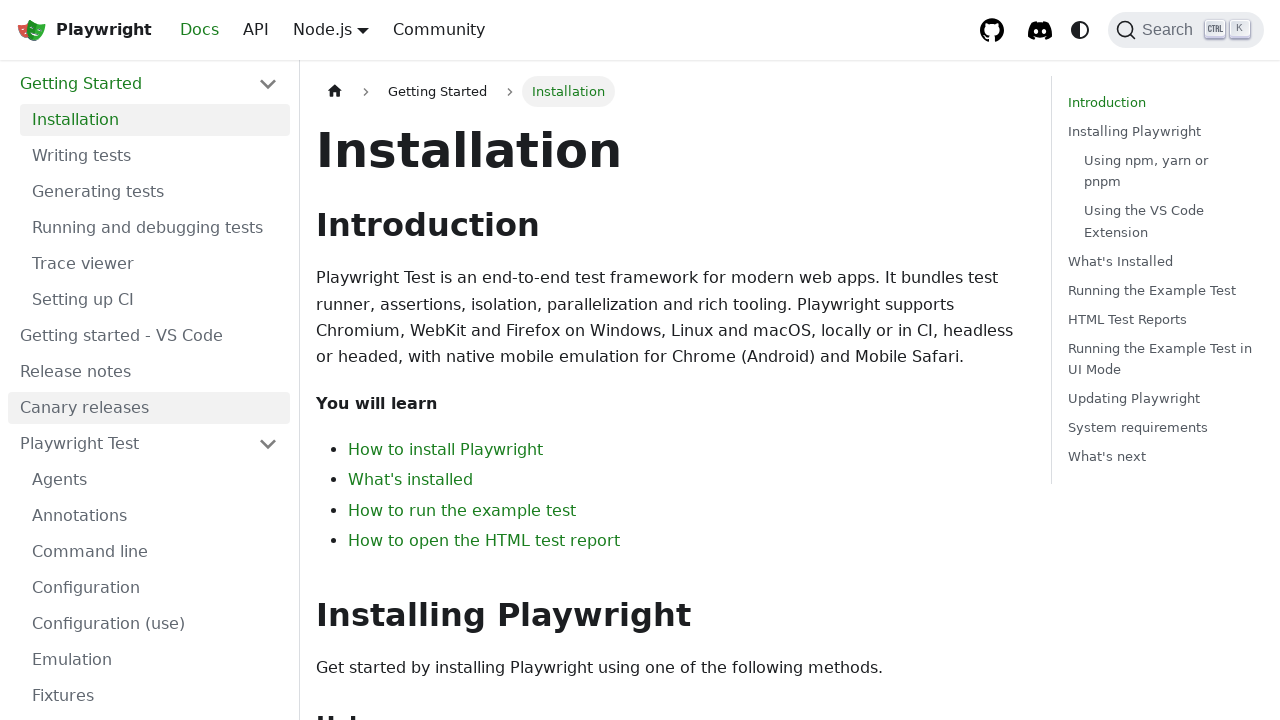

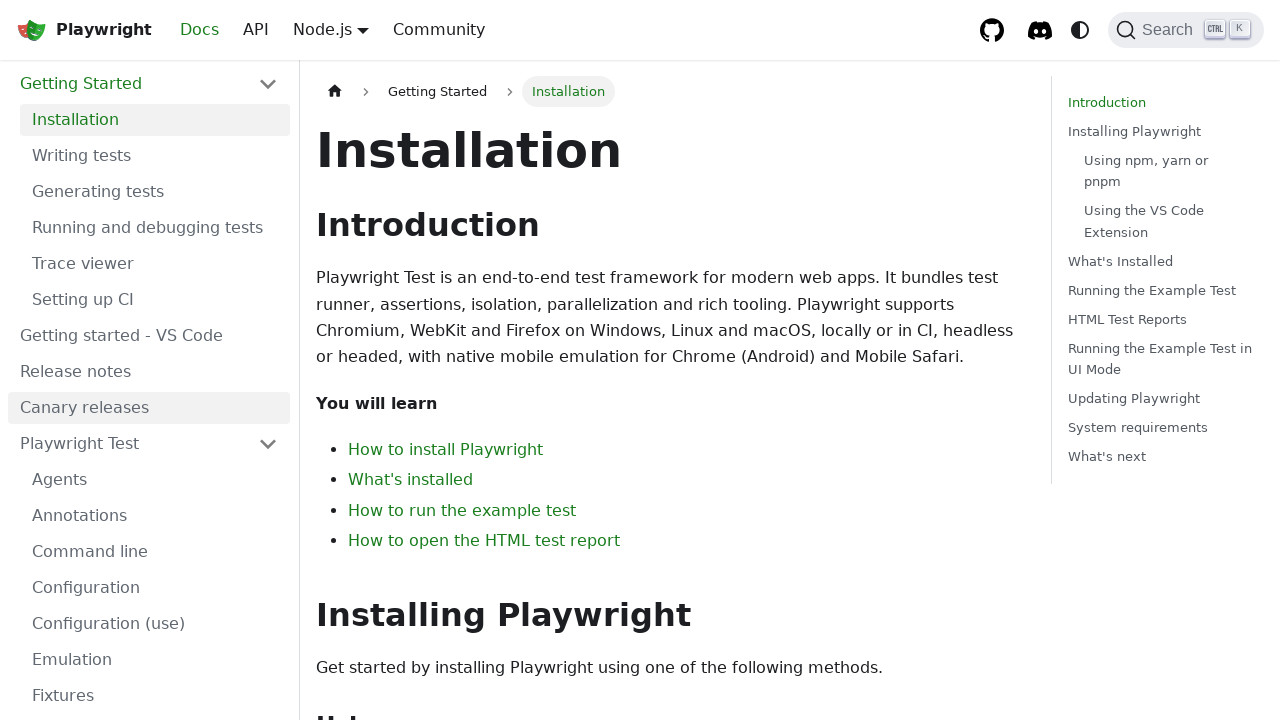